Tests Google PageSpeed Insights by entering a website URL to analyze, clicking the analyze button, and switching to the desktop results tab.

Starting URL: https://pagespeed.web.dev/

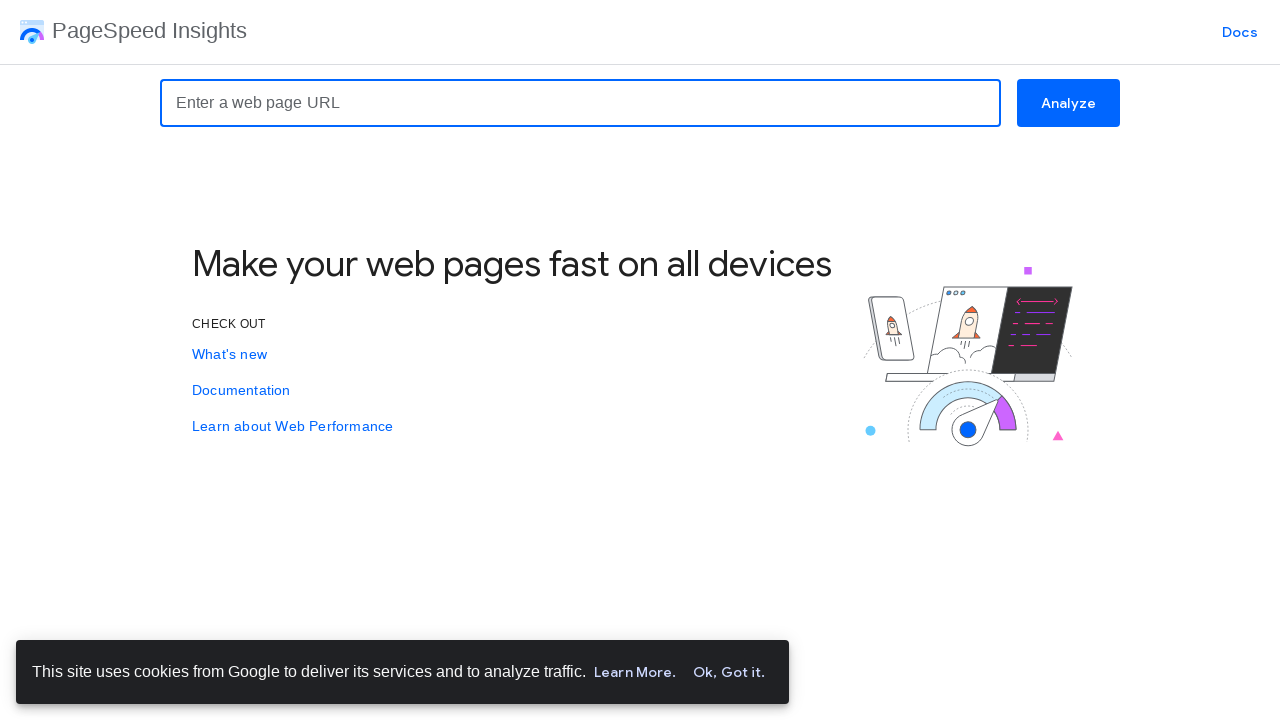

Filled URL input field with 'www.esmsys.com' on input[name='url']
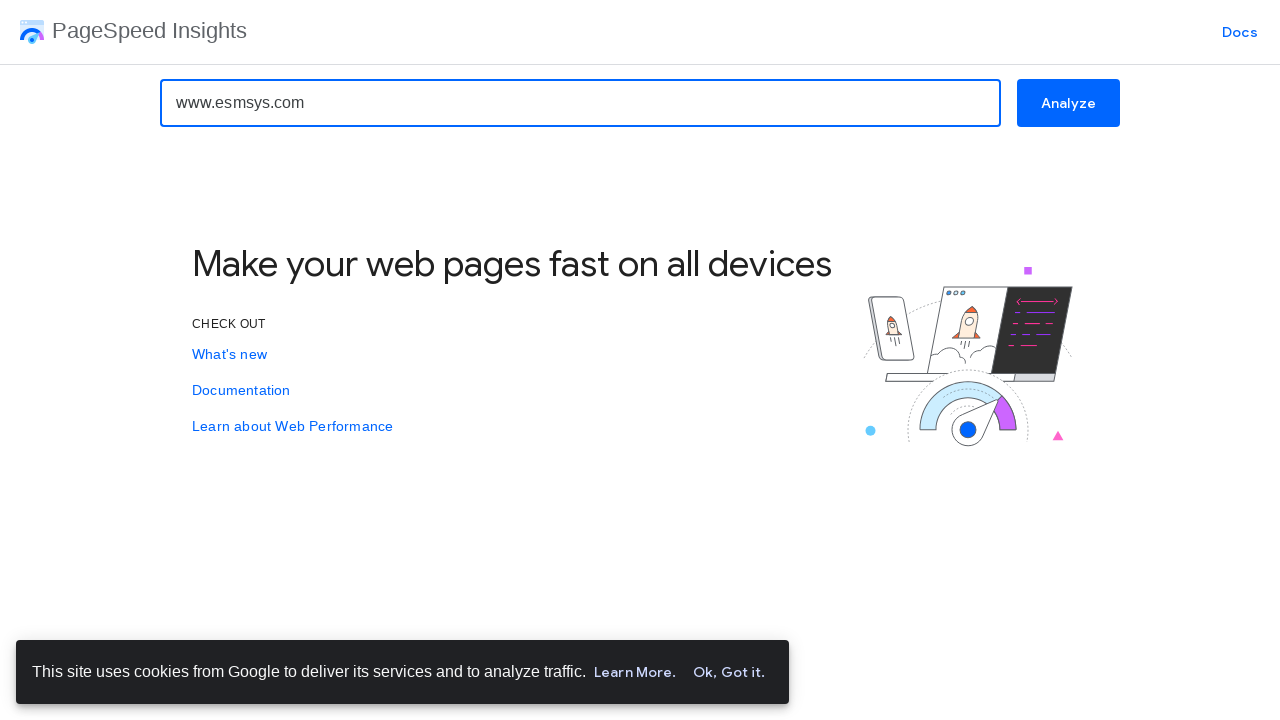

Waited 2 seconds for dynamic UI updates
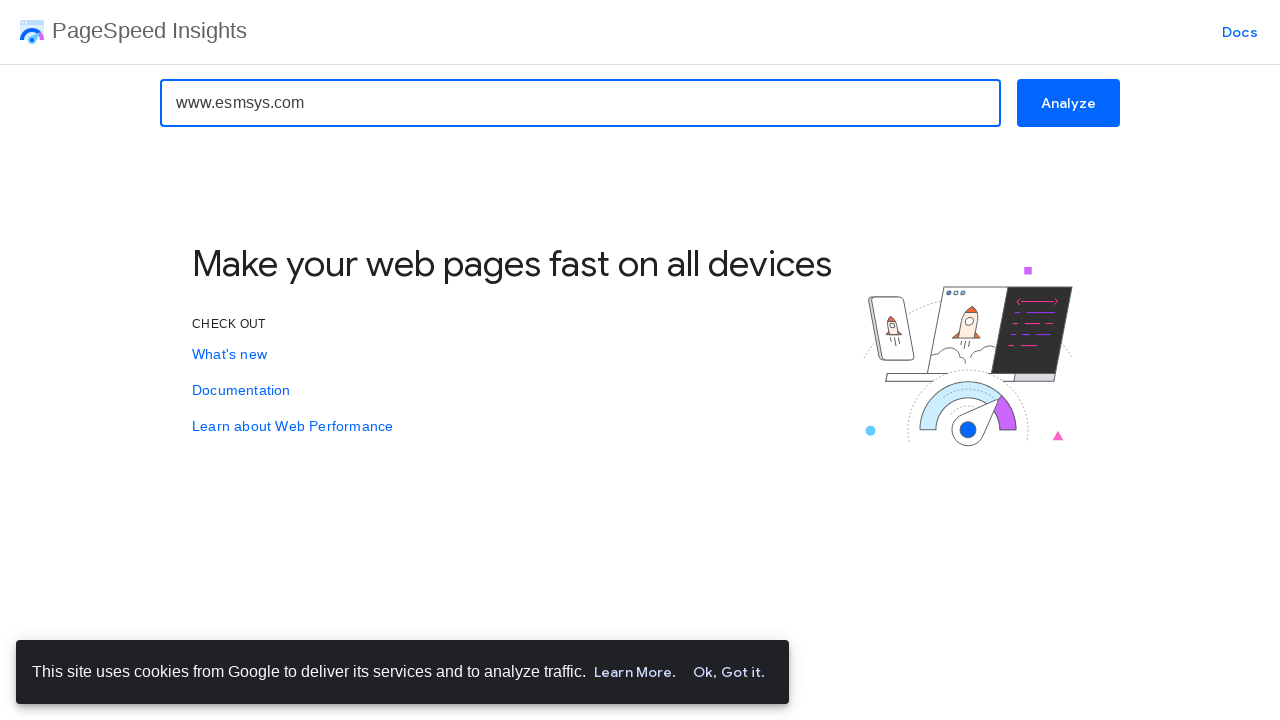

Clicked analyze button to start PageSpeed analysis at (1068, 103) on form button[type='submit'], form button span
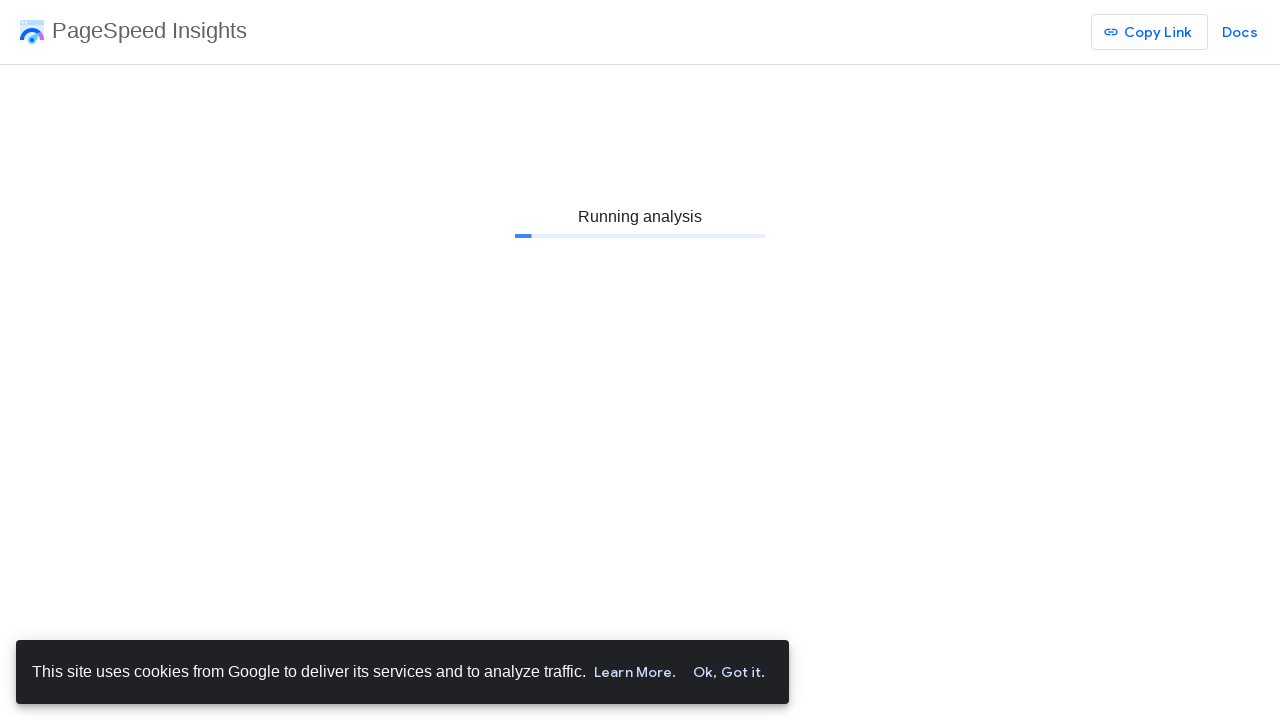

Desktop tab became visible indicating analysis complete
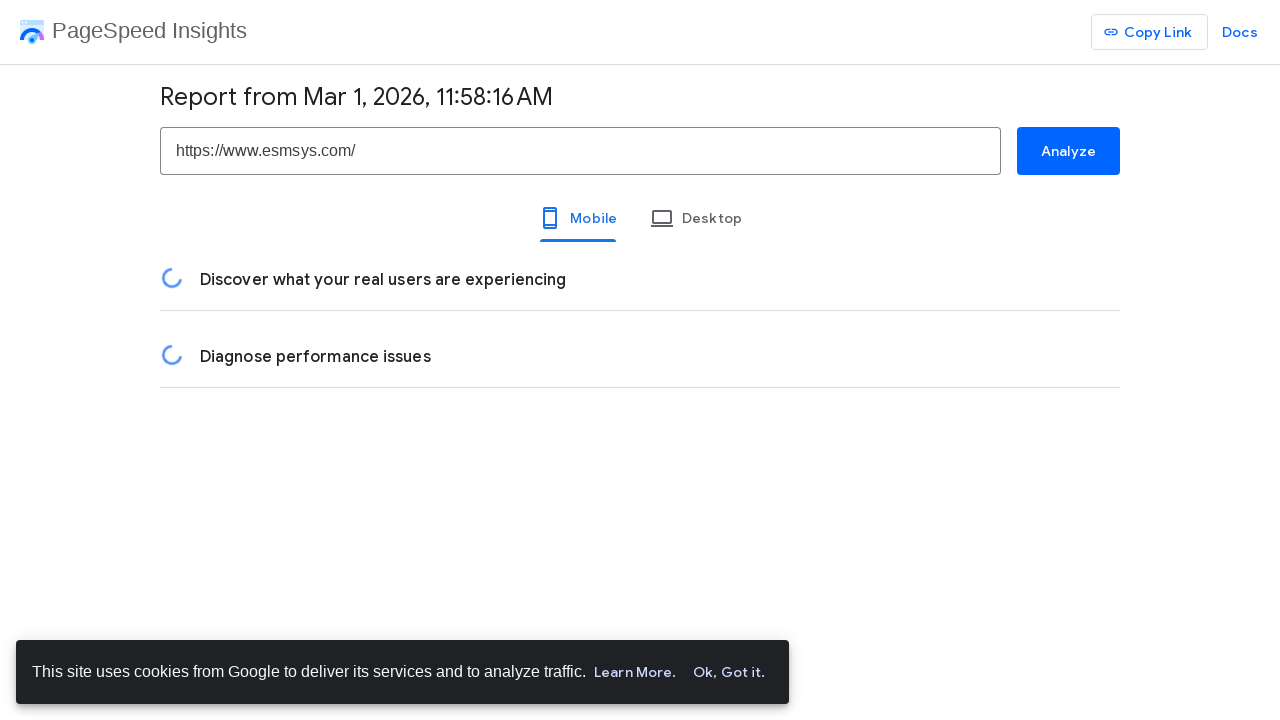

Clicked Desktop tab to view desktop results at (696, 218) on #desktop_tab span
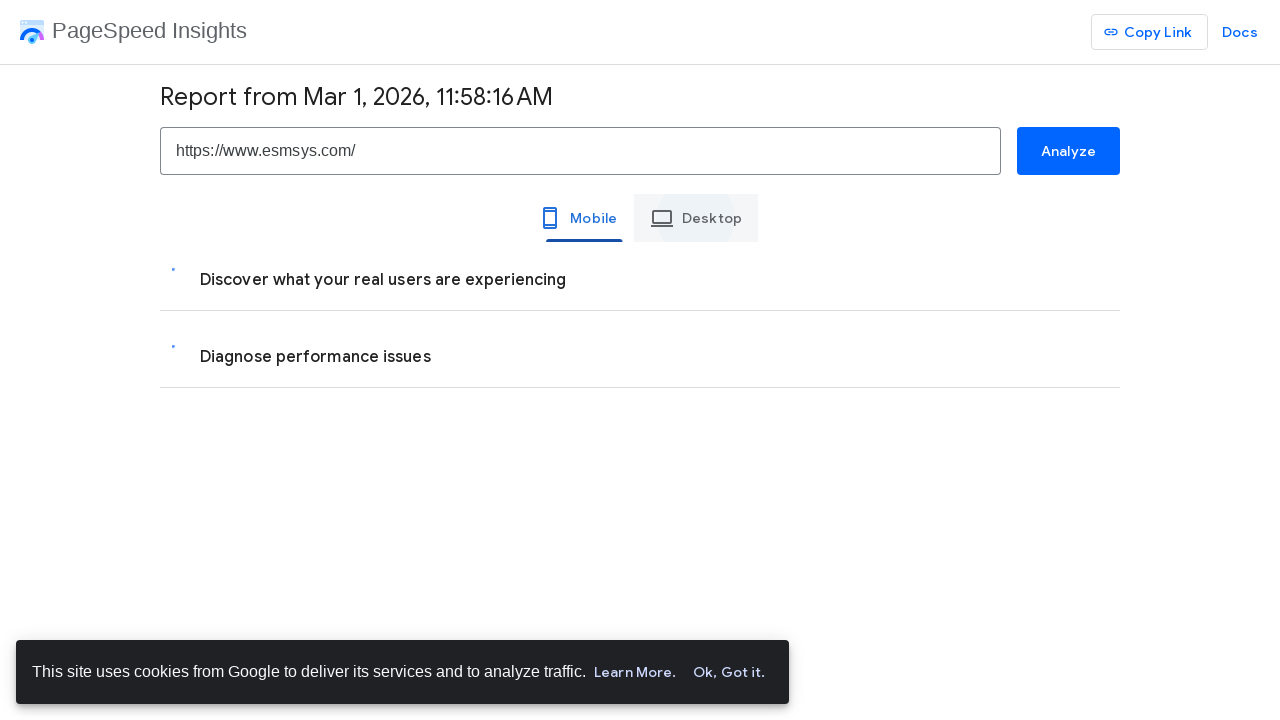

Waited 2 seconds for desktop results to load
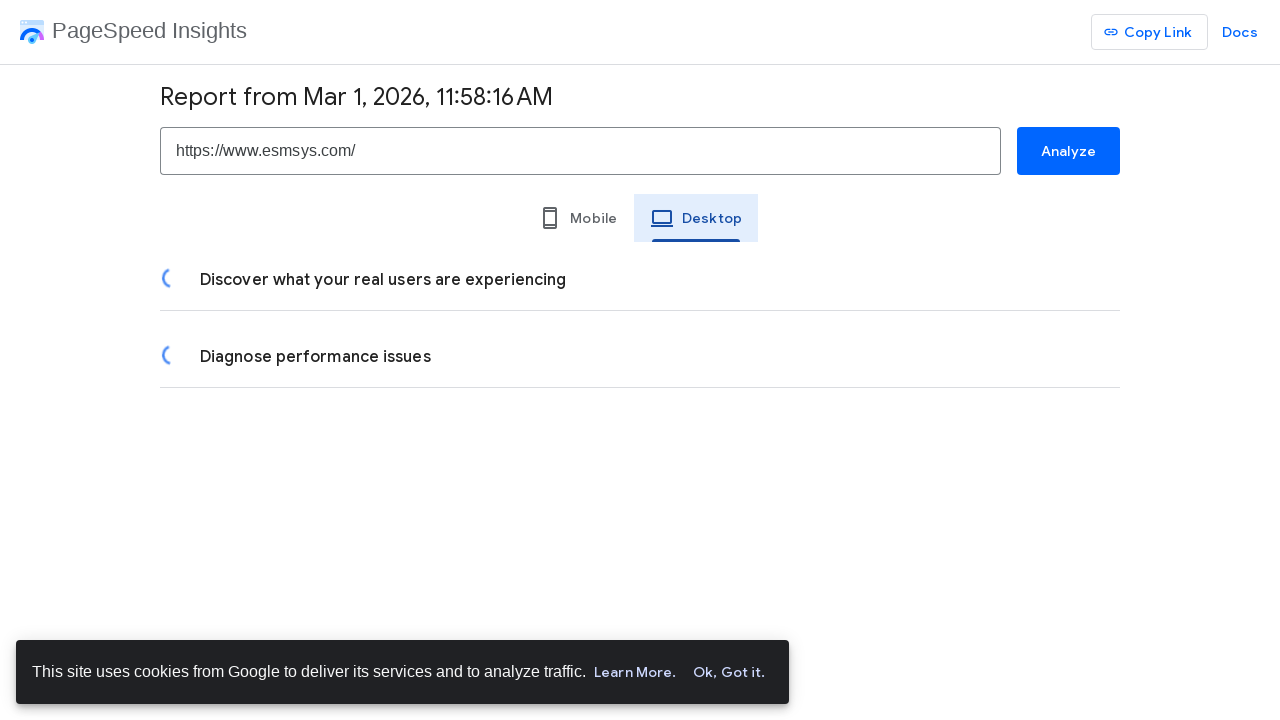

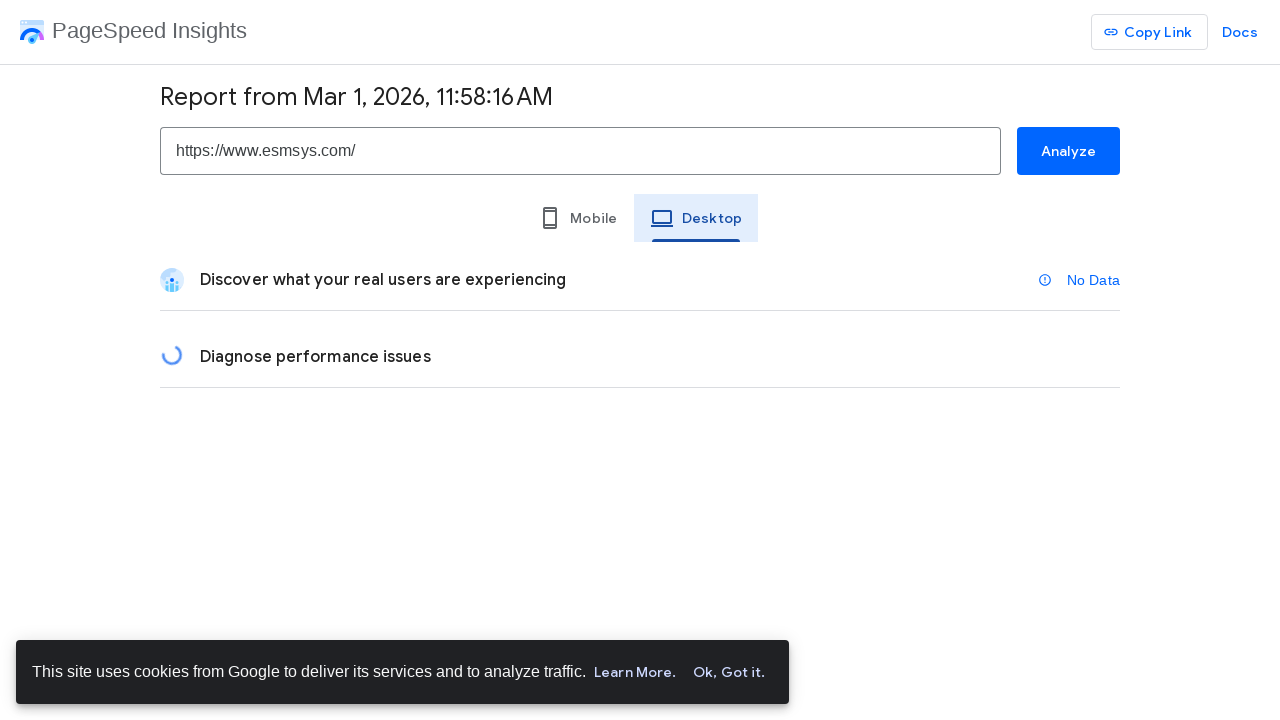